Tests browser window and tab handling functionality by opening new tabs and windows, switching between them, and retrieving their titles and URLs

Starting URL: https://demoqa.com/browser-windows/

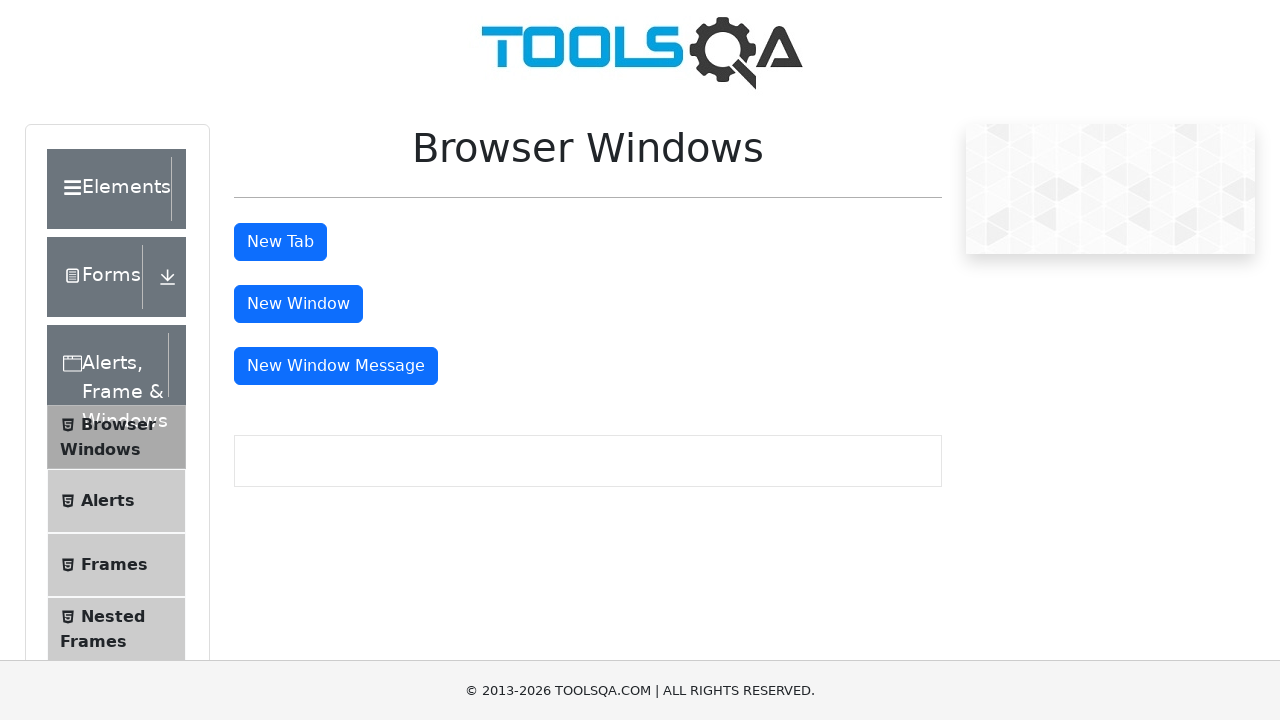

Clicked button to open new tab at (280, 242) on #tabButton
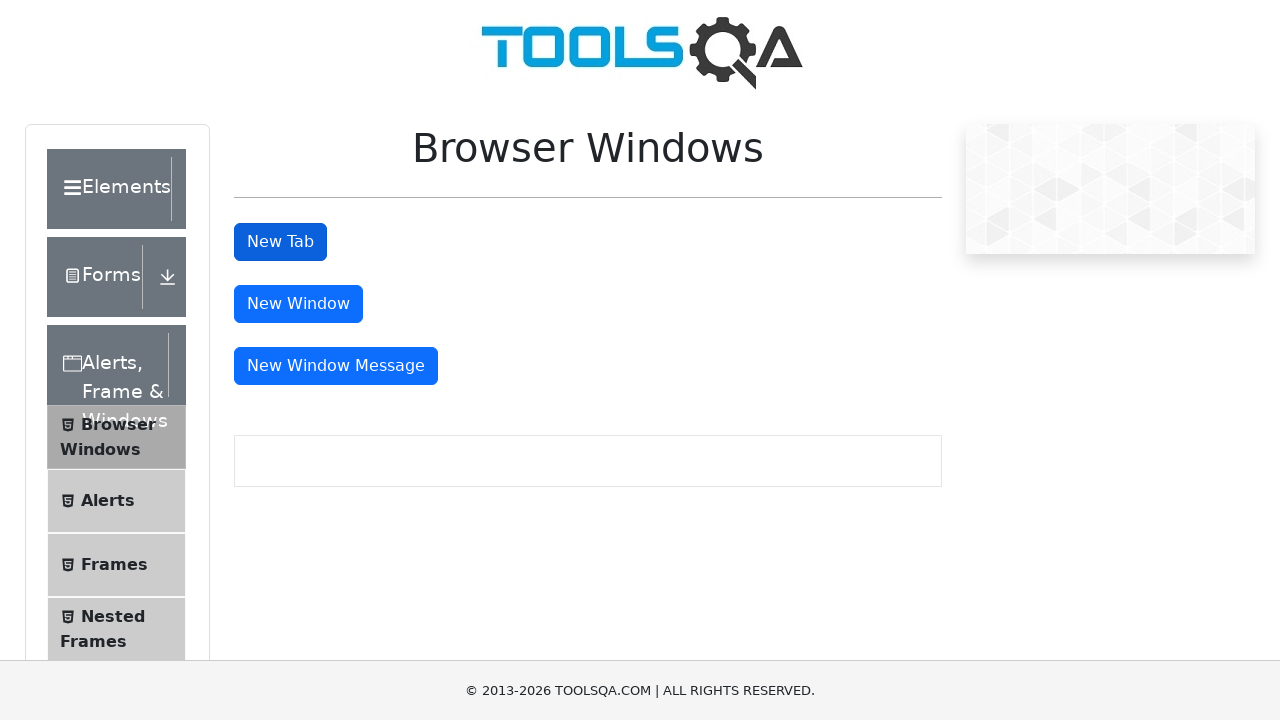

Retrieved all open pages from context
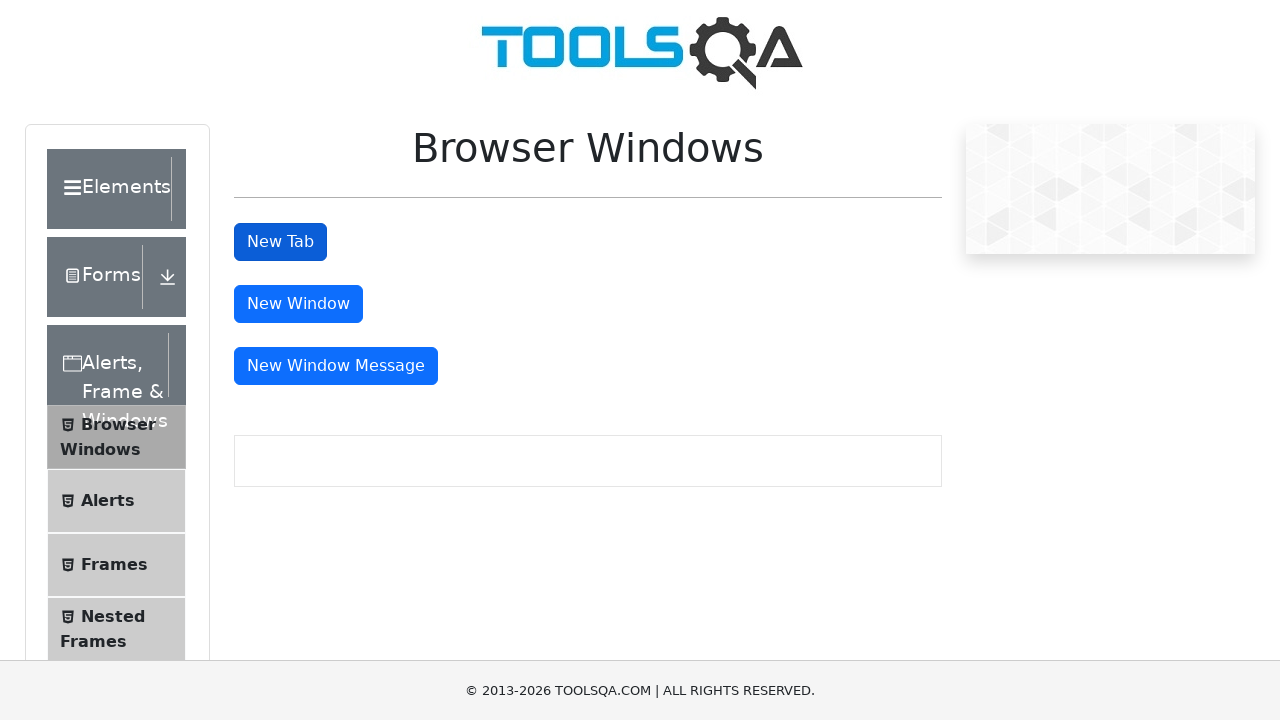

Assigned parent page from first handle
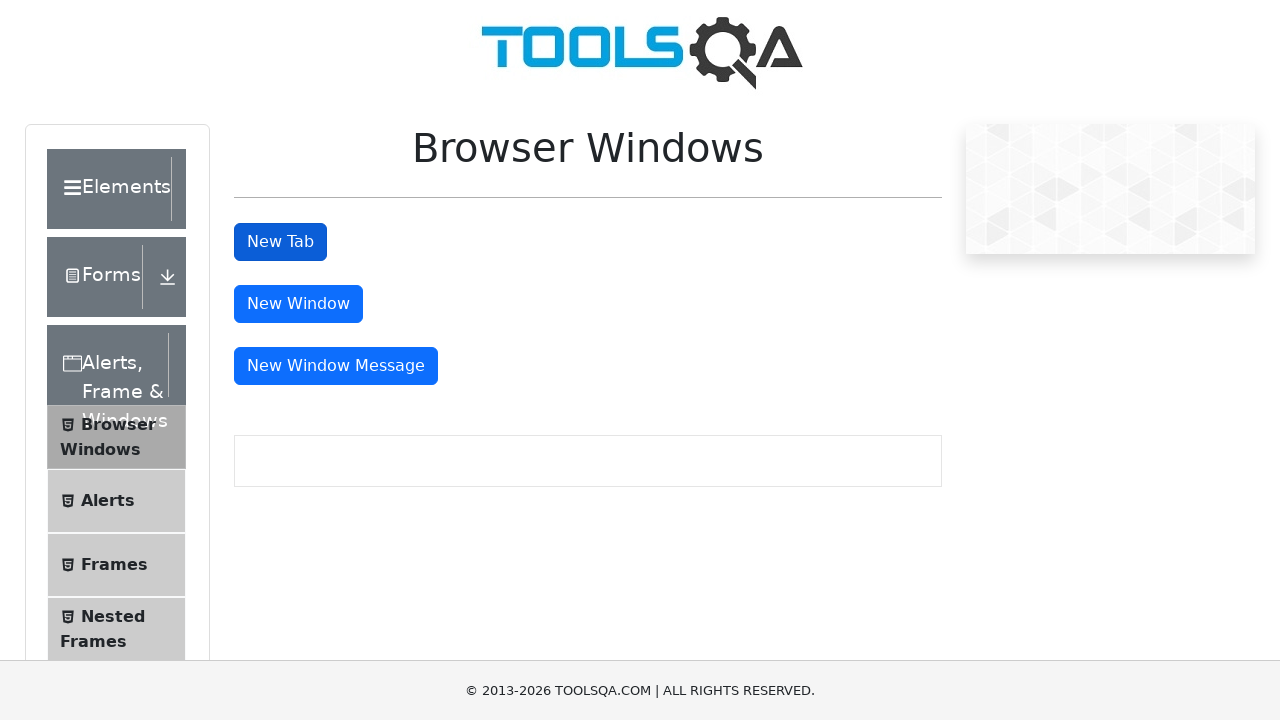

Assigned child tab from second handle
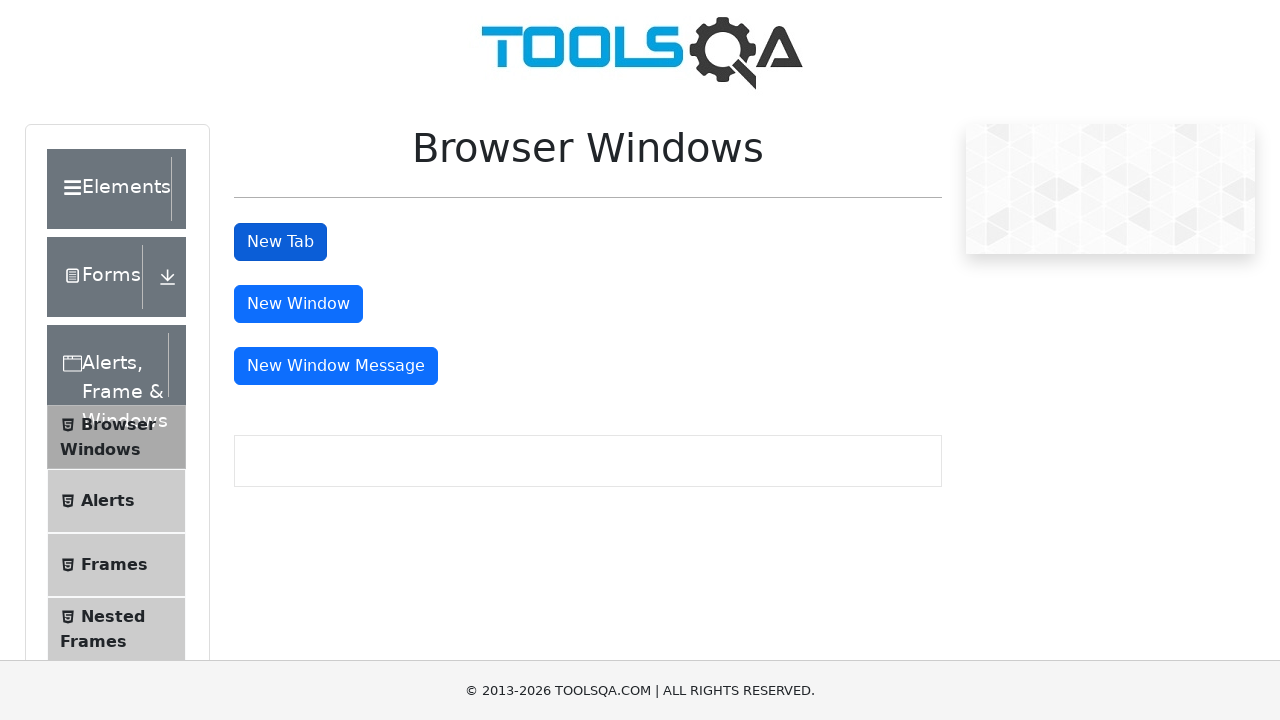

Retrieved parent window title: demosite
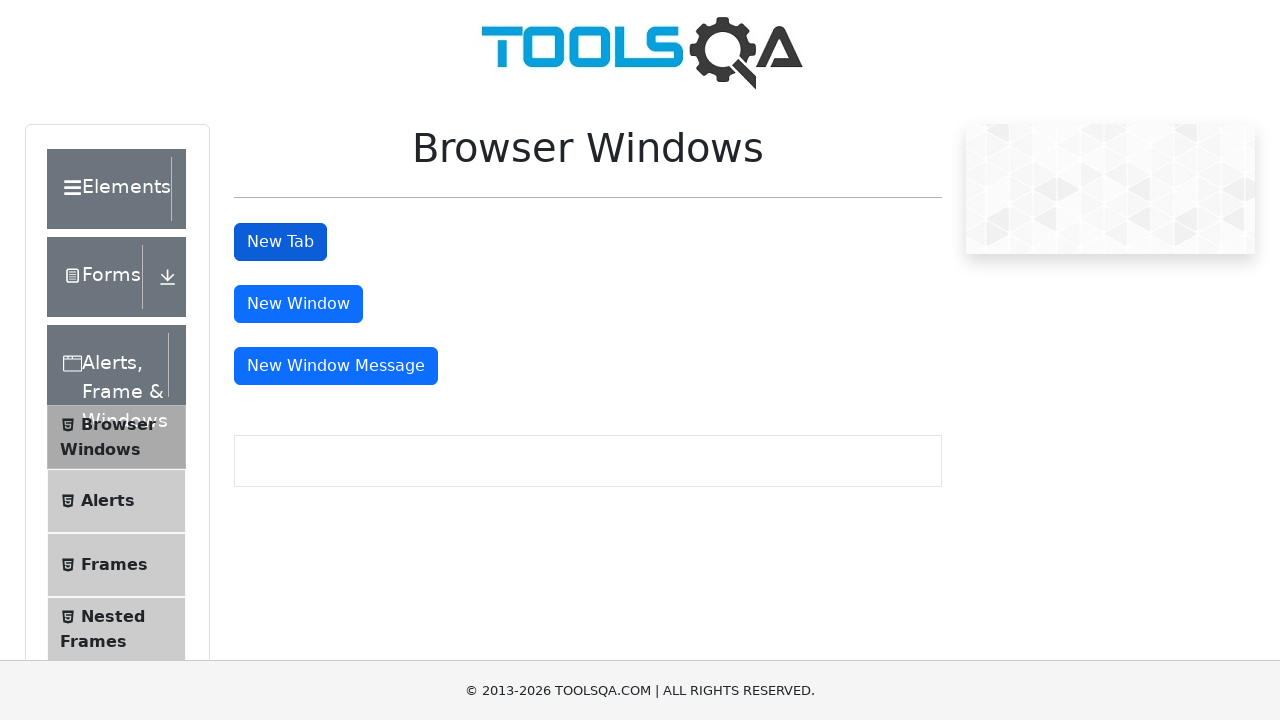

Retrieved child tab URL: https://demoqa.com/sample
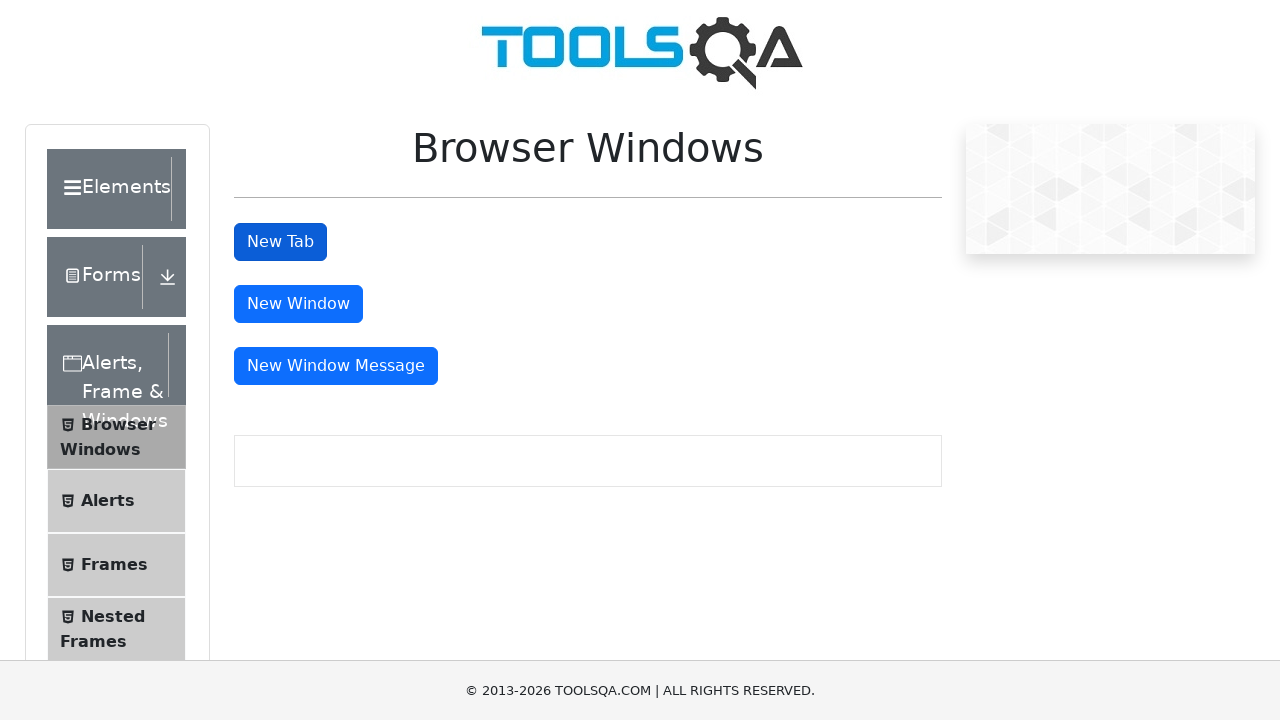

Closed child tab
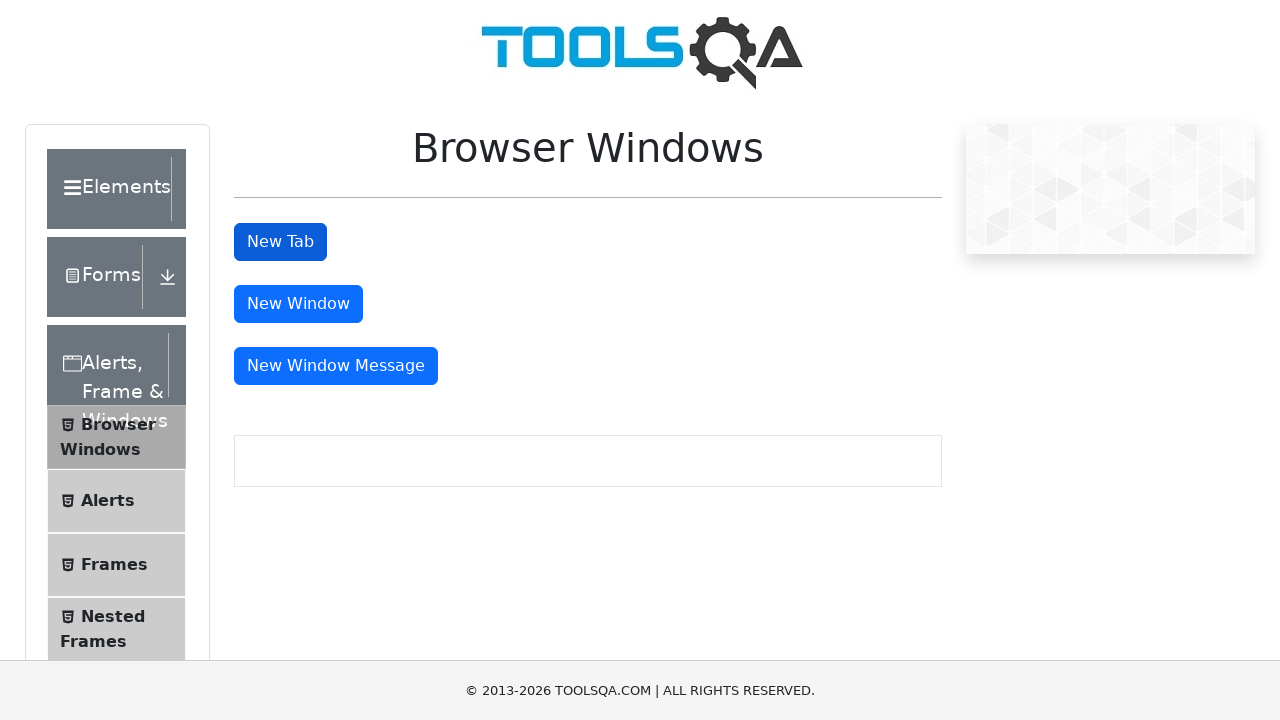

Clicked button to open new window at (298, 304) on #windowButton
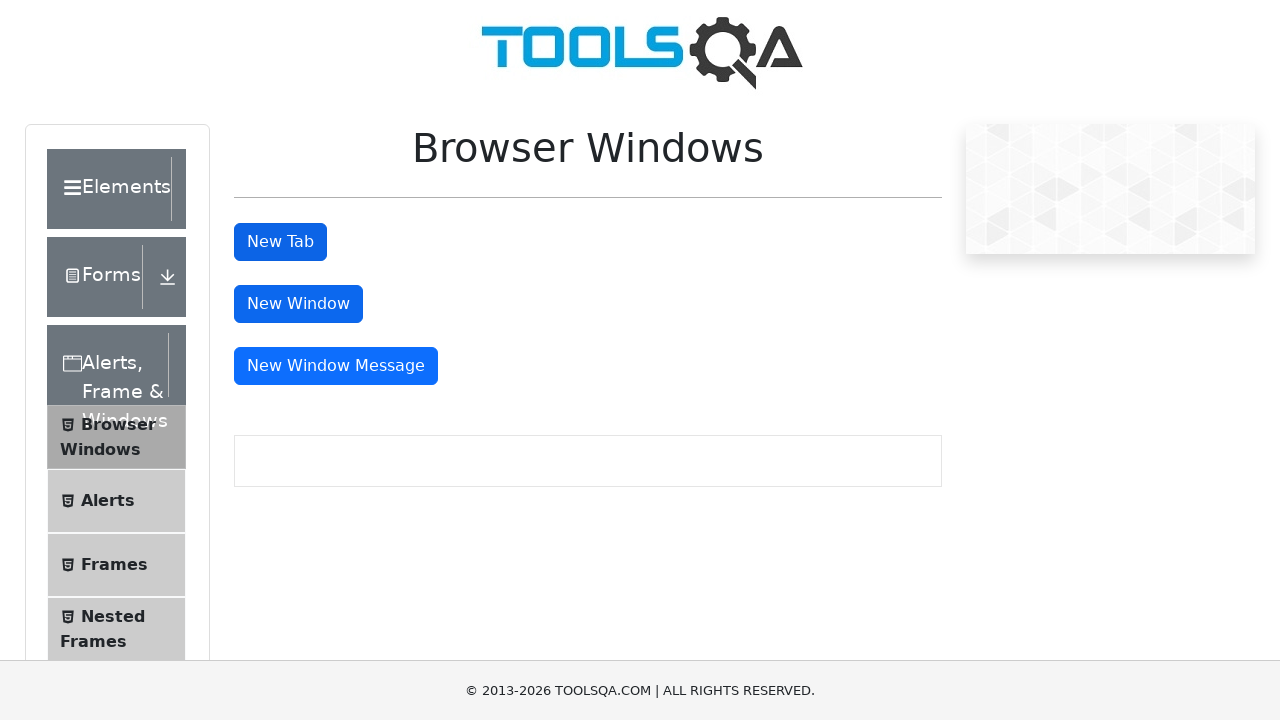

Retrieved updated list of open pages
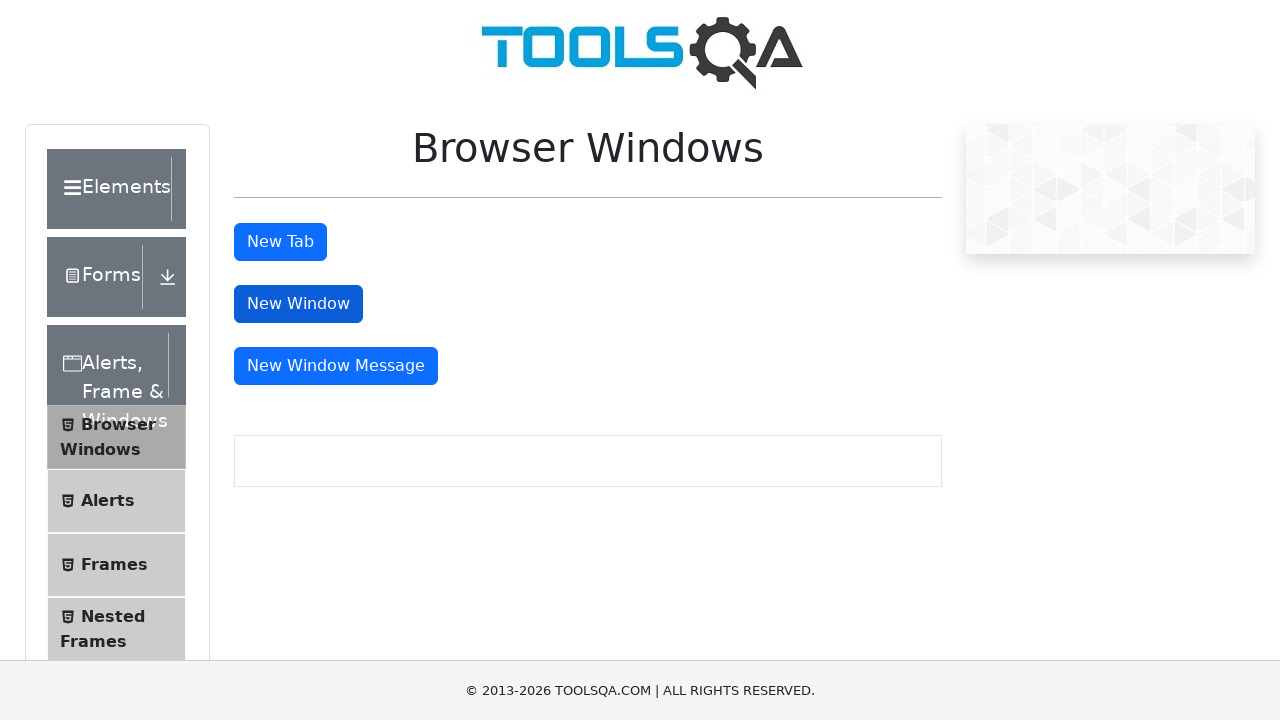

Assigned child window from second handle
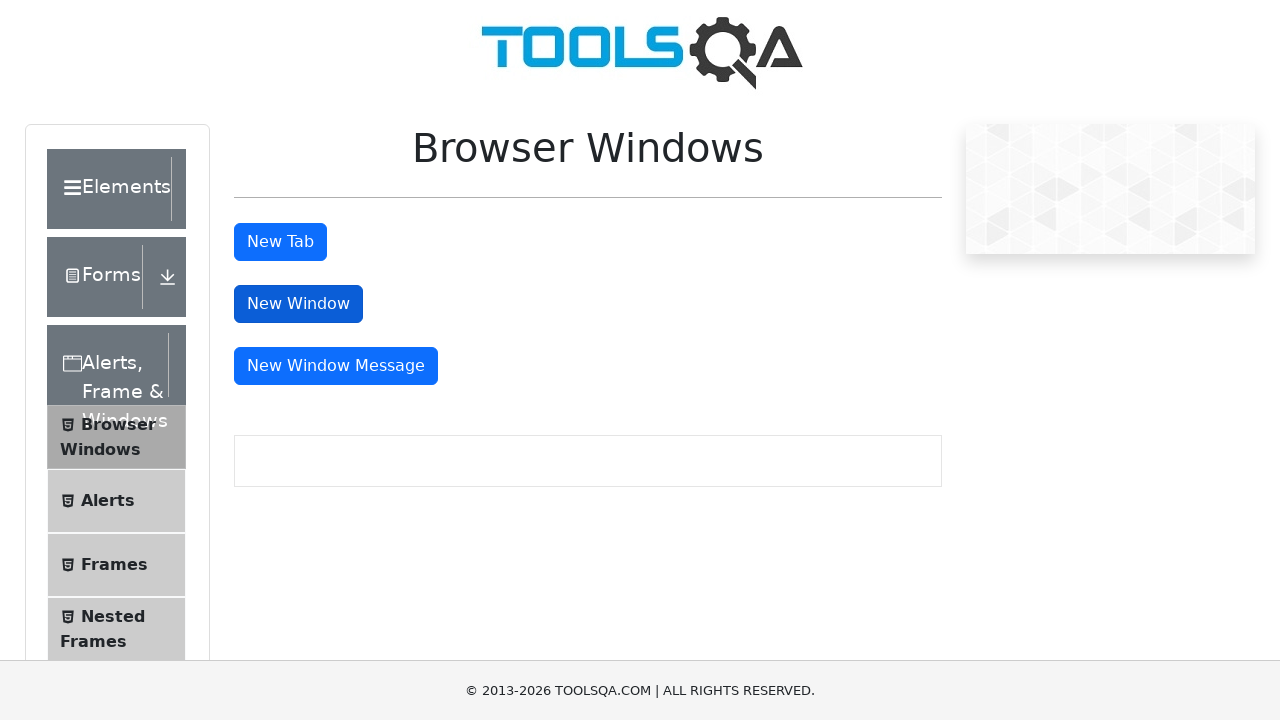

Retrieved child window title: 
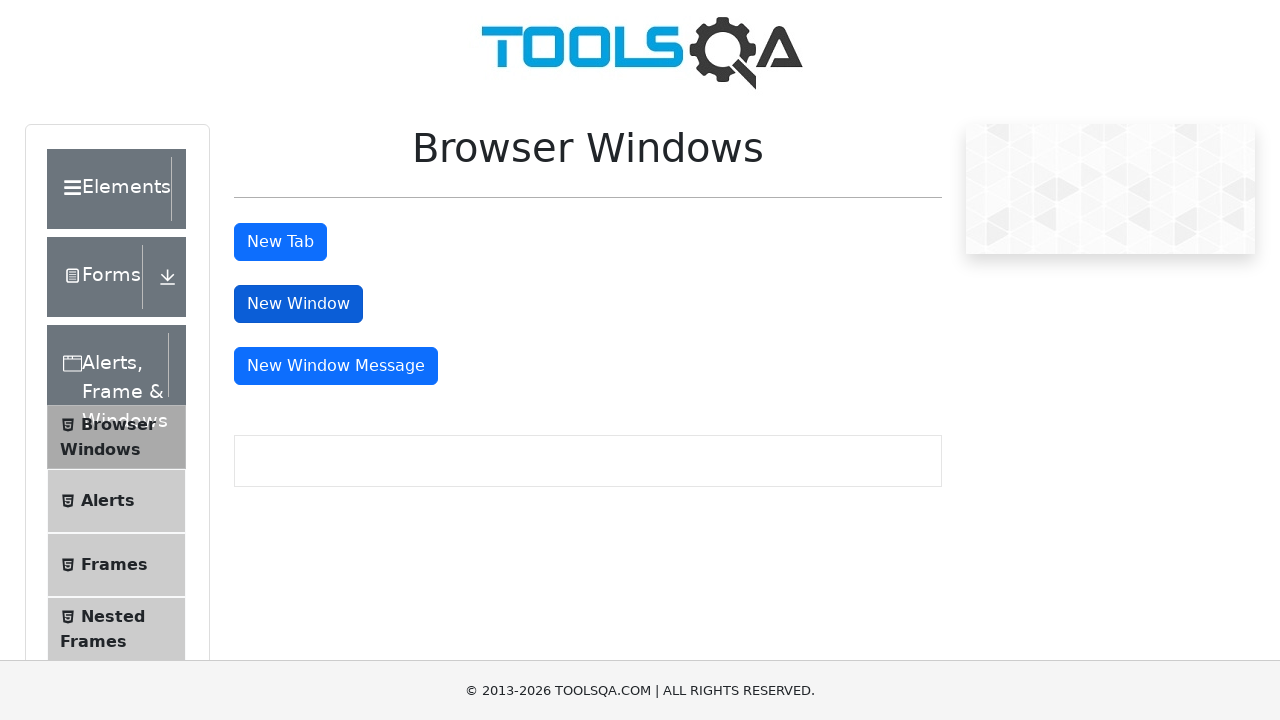

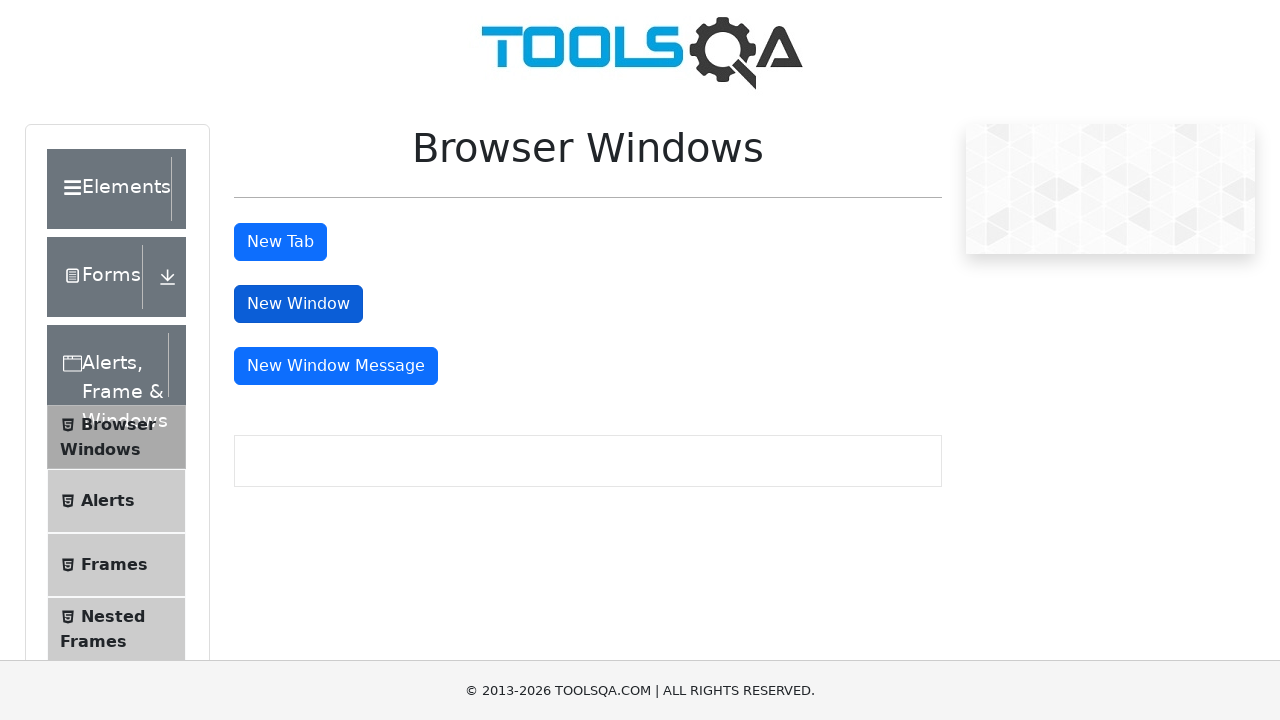